Tests the train search functionality on erail.in by entering origin station (MDU - Madurai) and destination station (MS - Chennai Egmore), then submitting the search to view available trains.

Starting URL: https://erail.in/

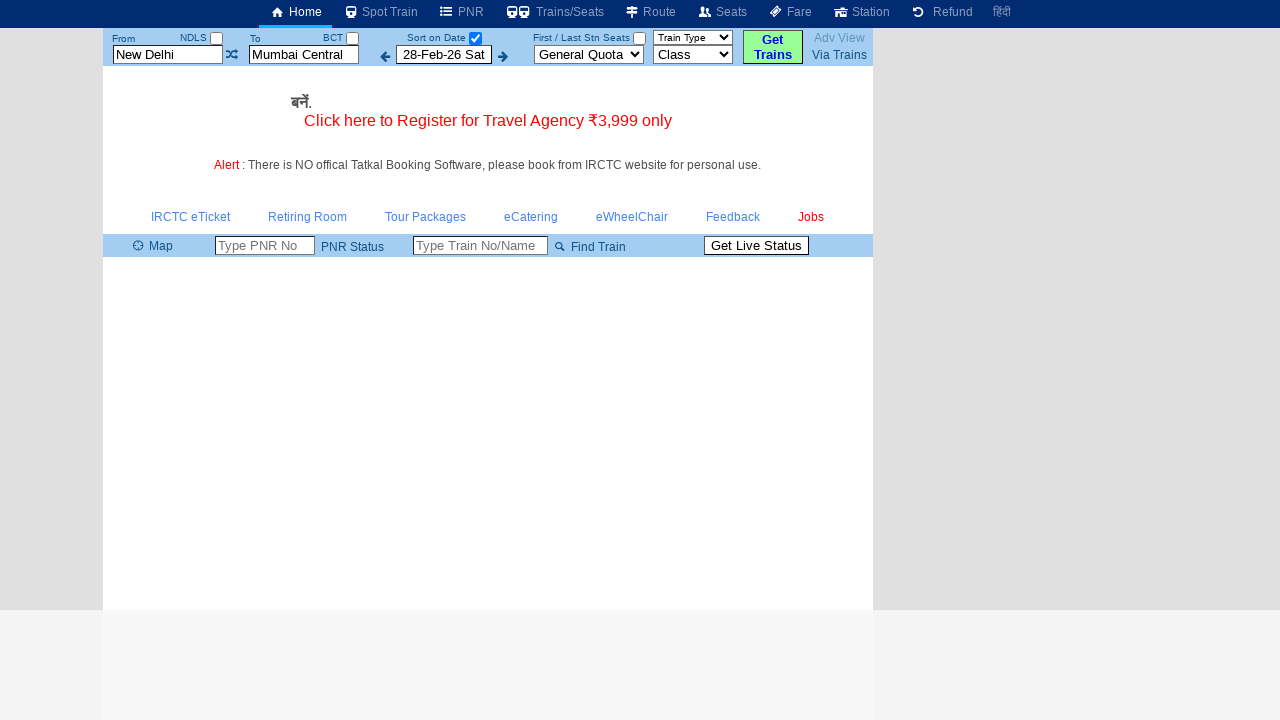

Cleared the 'From' station field on #txtStationFrom
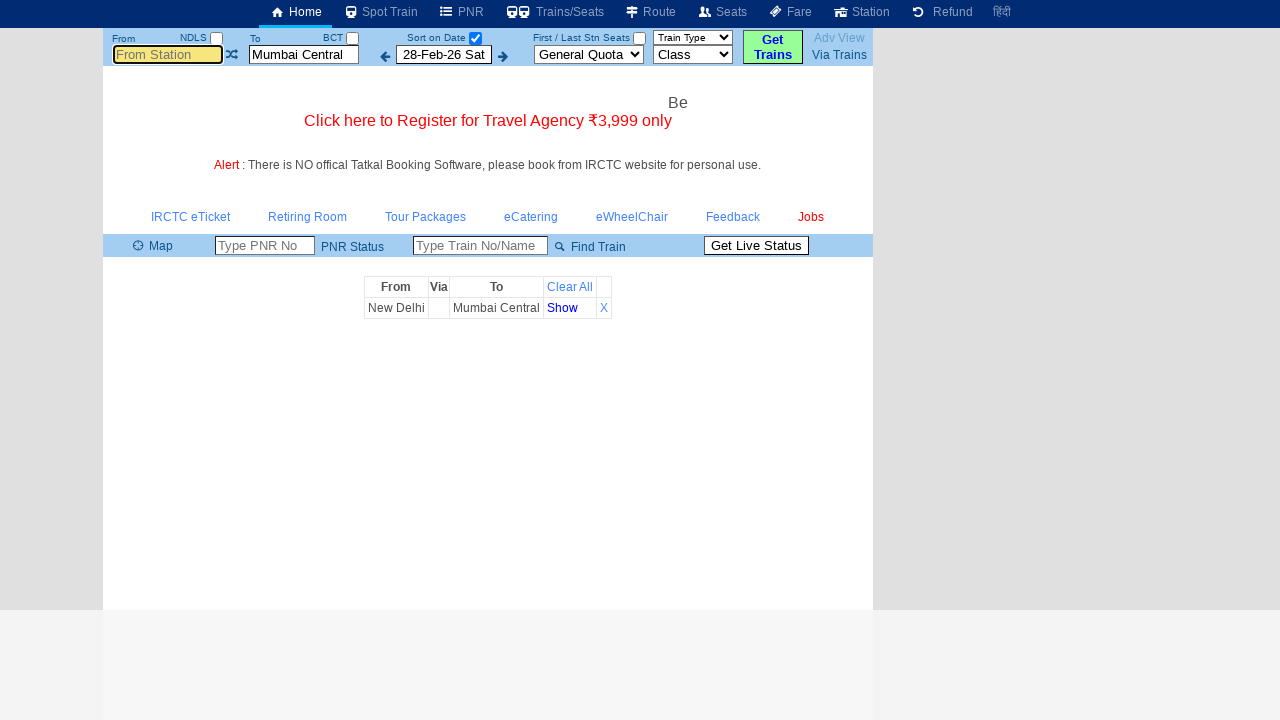

Filled 'From' station field with MDU (Madurai) on #txtStationFrom
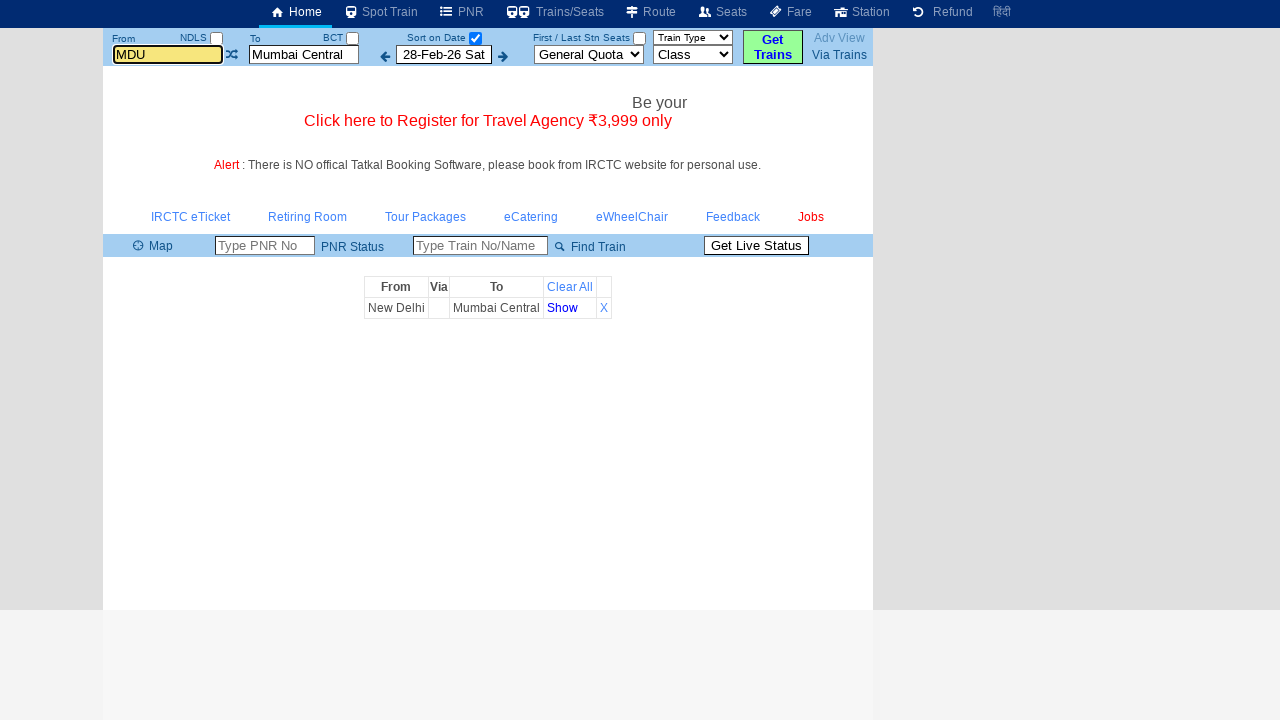

Pressed Tab key to move to next field
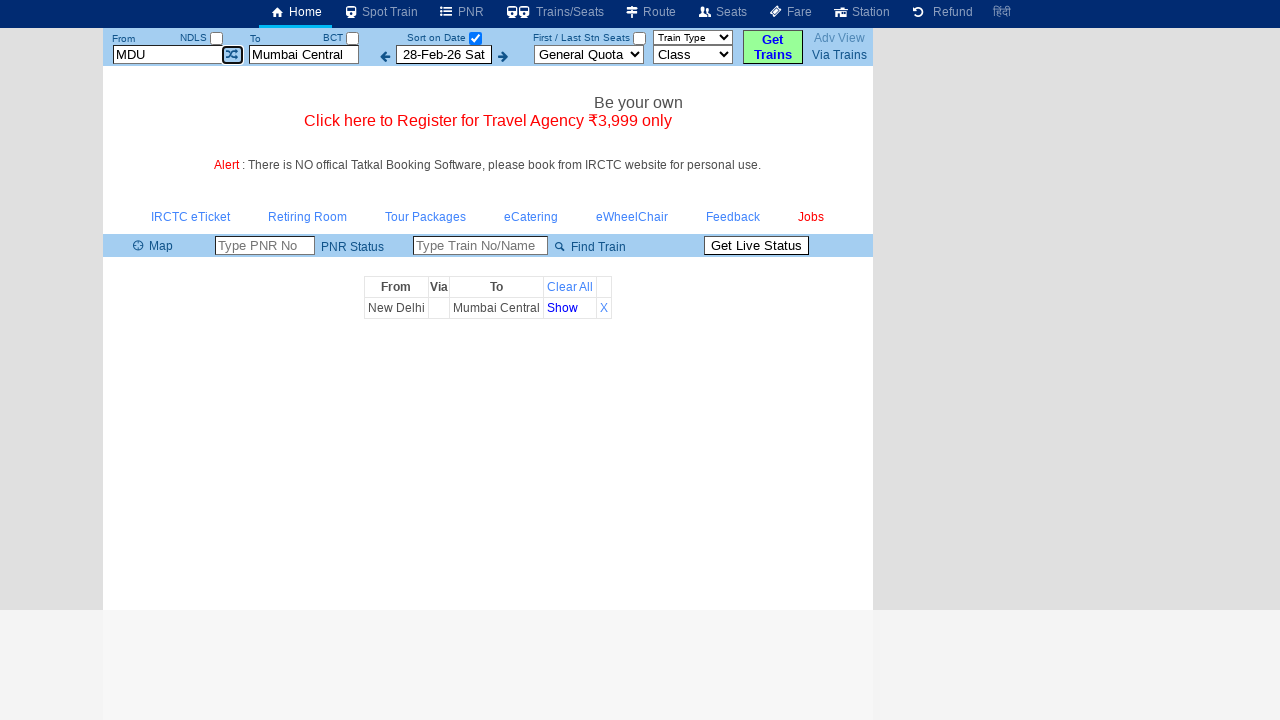

Cleared the 'To' station field on #txtStationTo
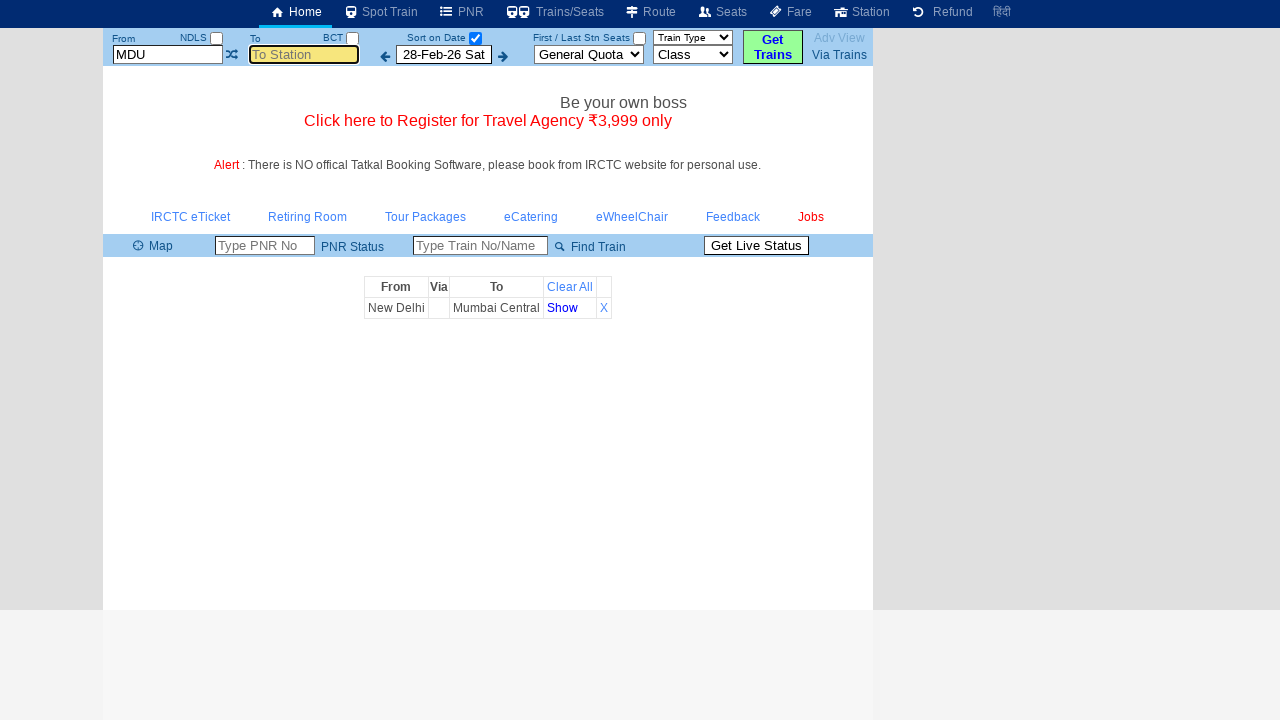

Filled 'To' station field with MS (Chennai Egmore) on #txtStationTo
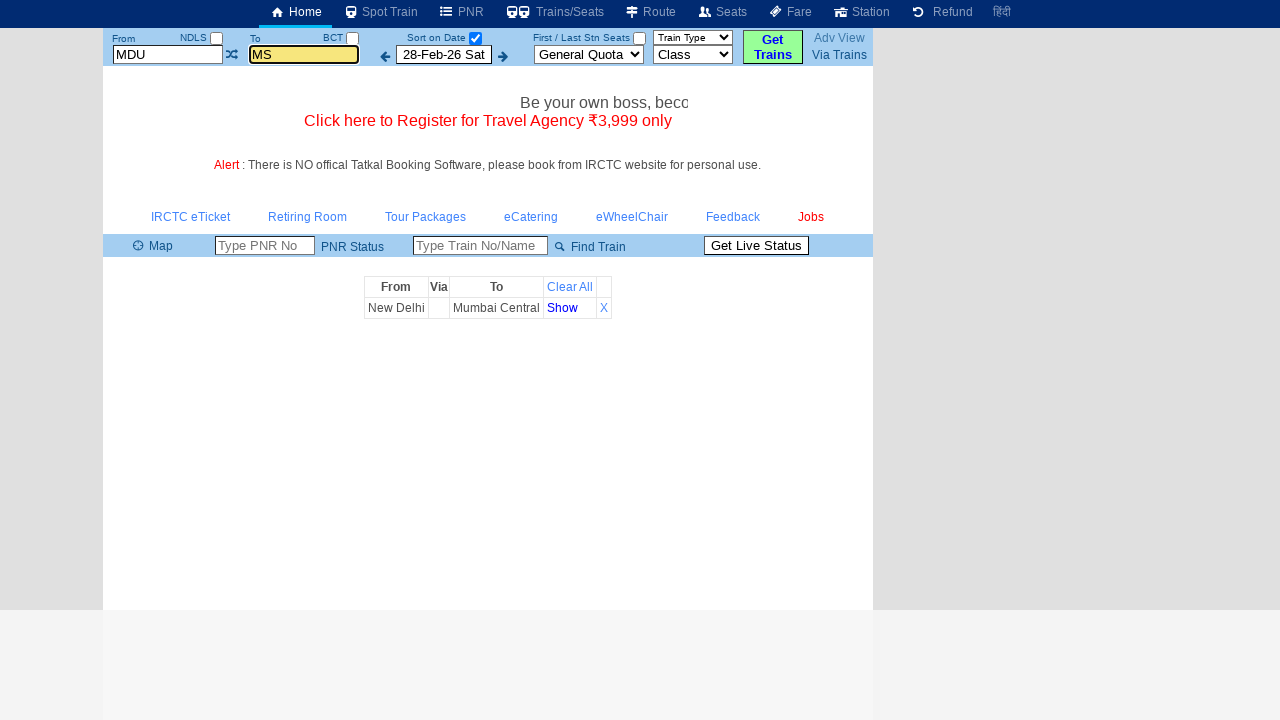

Pressed Tab key to confirm destination entry
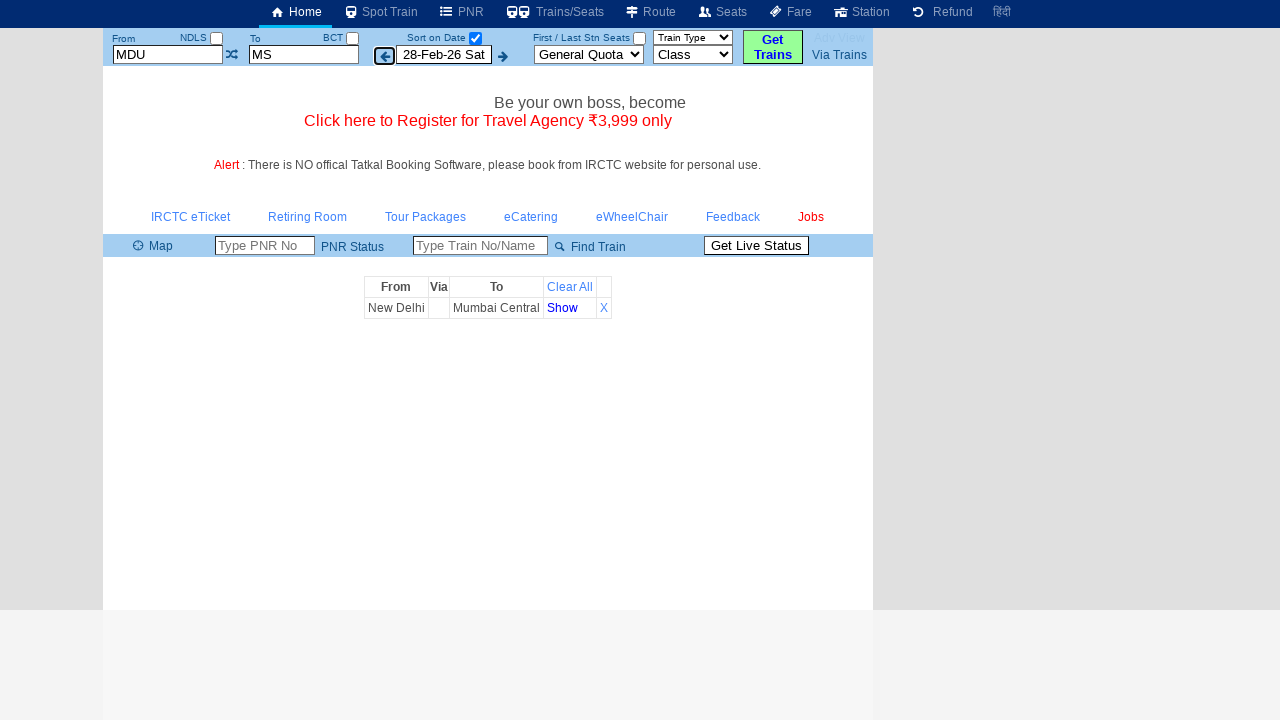

Clicked search button to find trains between MDU and MS at (773, 47) on input#buttonFromTo
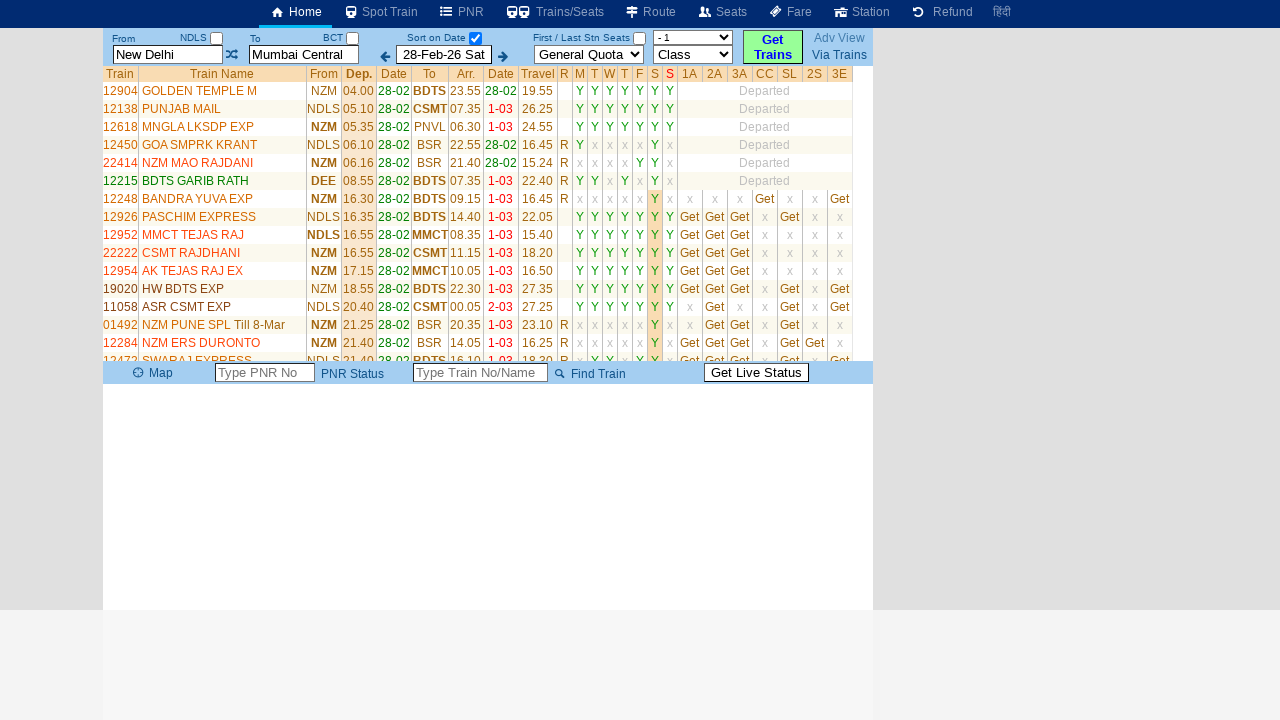

Train search results loaded successfully
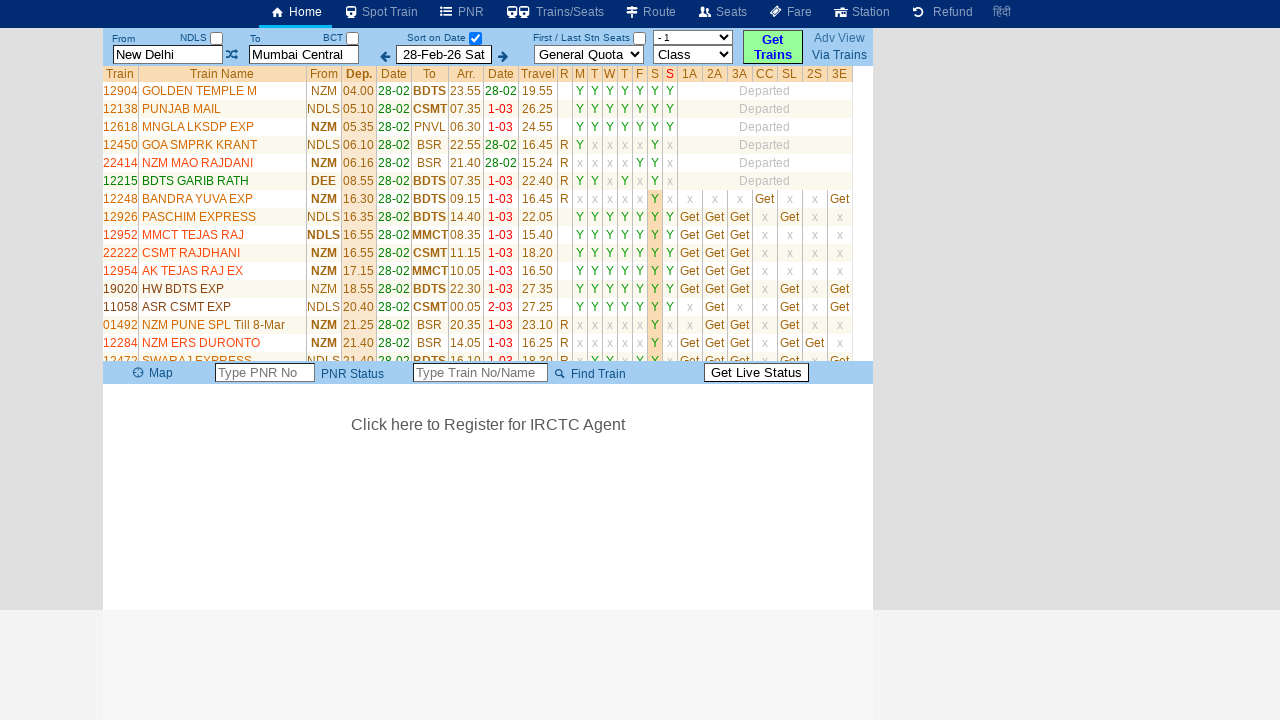

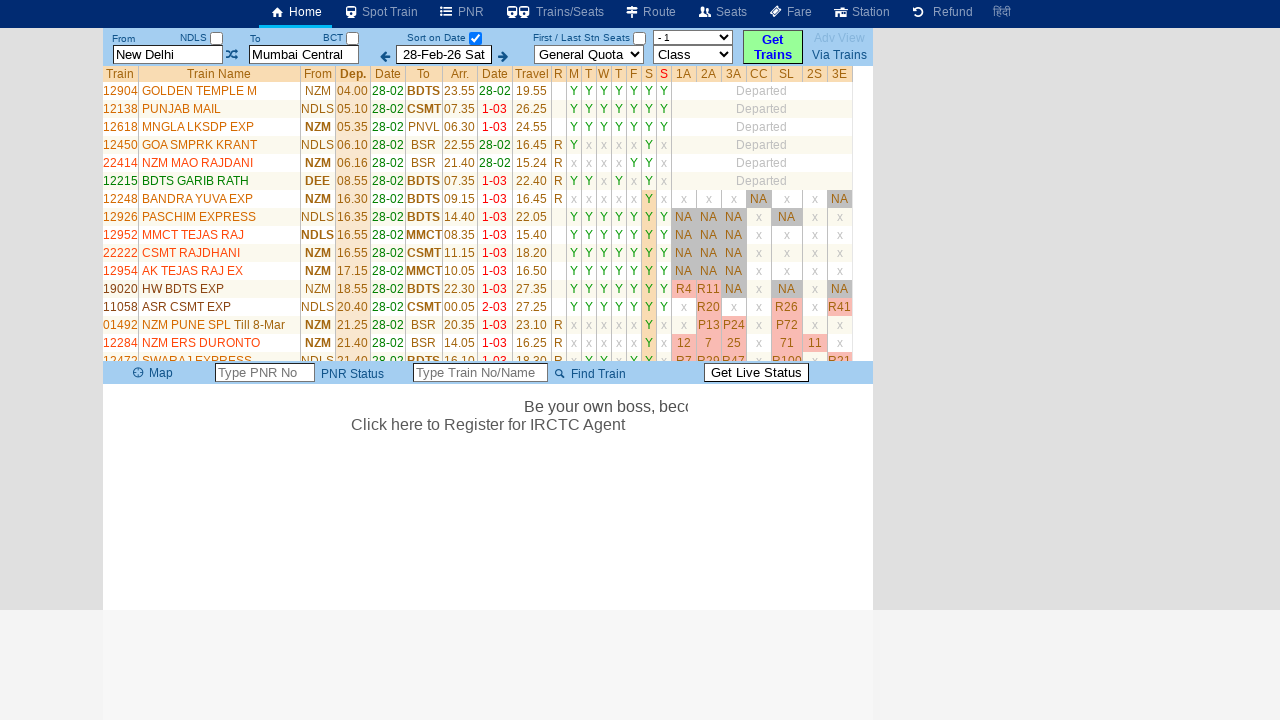